Tests visibility with custom timeout by setting min/max wait times and verifying element becomes visible within the timeout period

Starting URL: https://play1.automationcamp.ir/expected_conditions.html

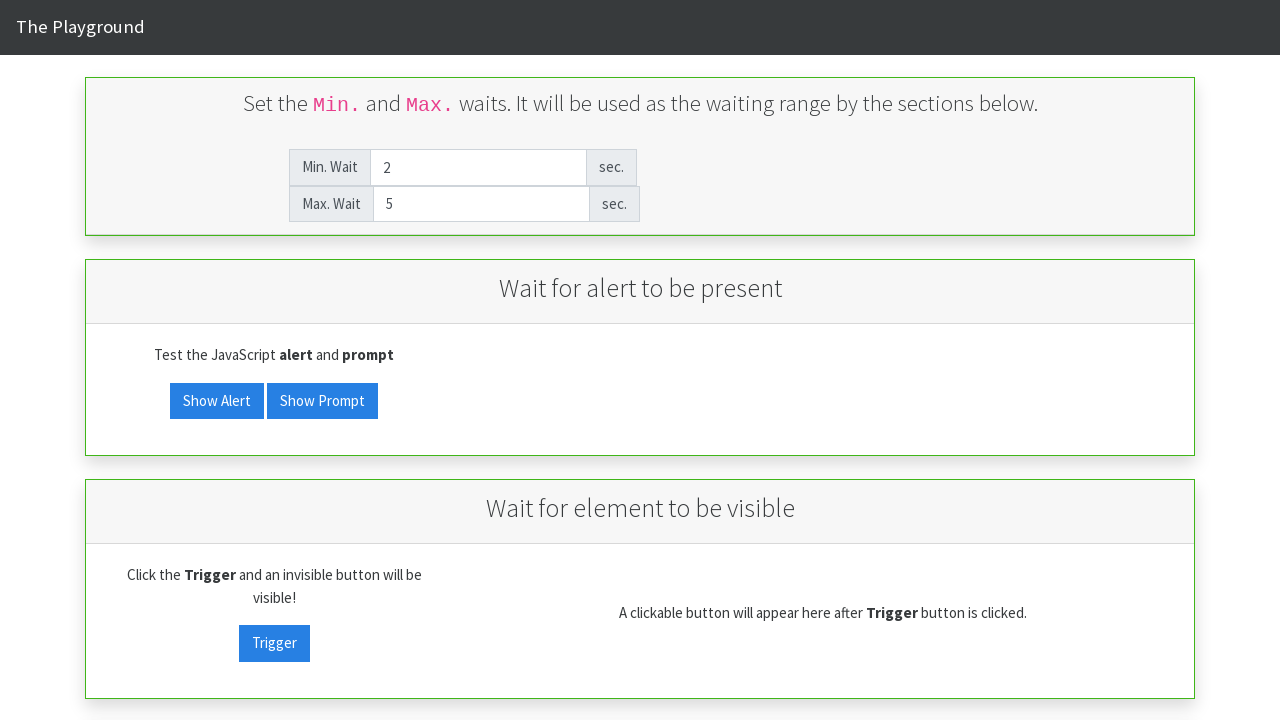

Filled minimum wait time field with '5' on #min_wait
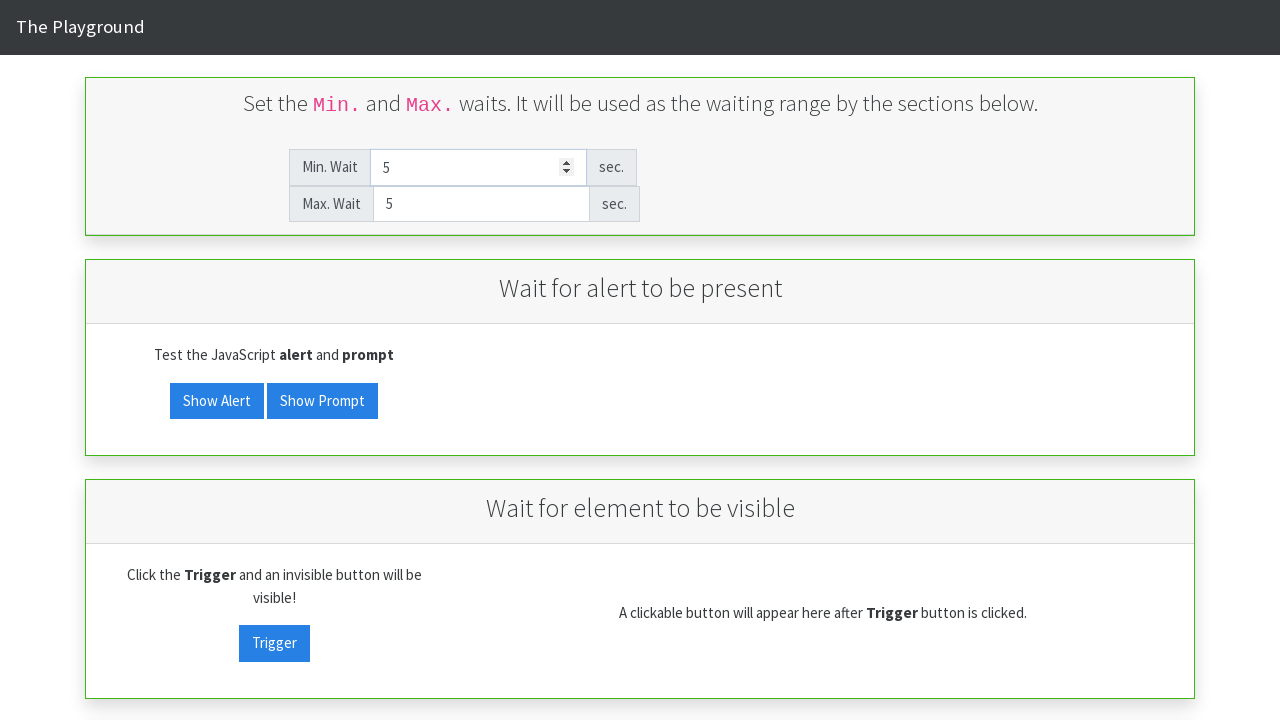

Filled maximum wait time field with '7' on #max_wait
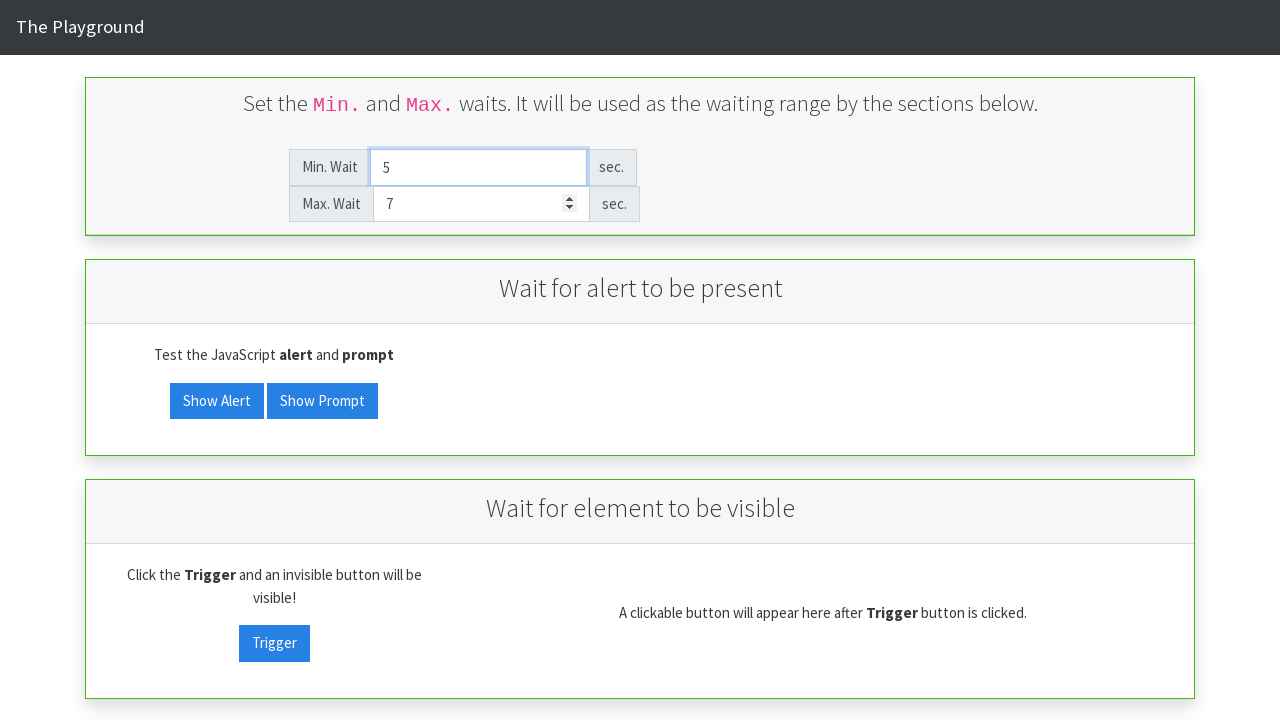

Verified target element is not visible initially
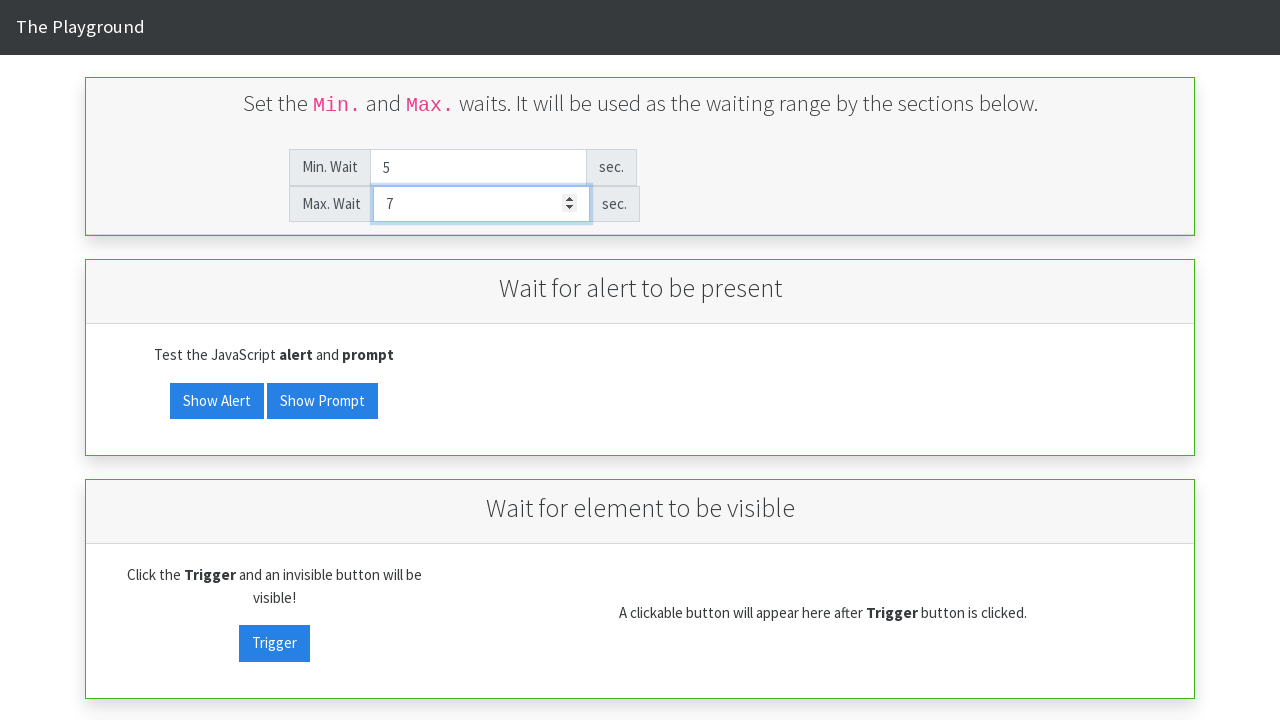

Clicked visibility trigger button at (274, 643) on #visibility_trigger
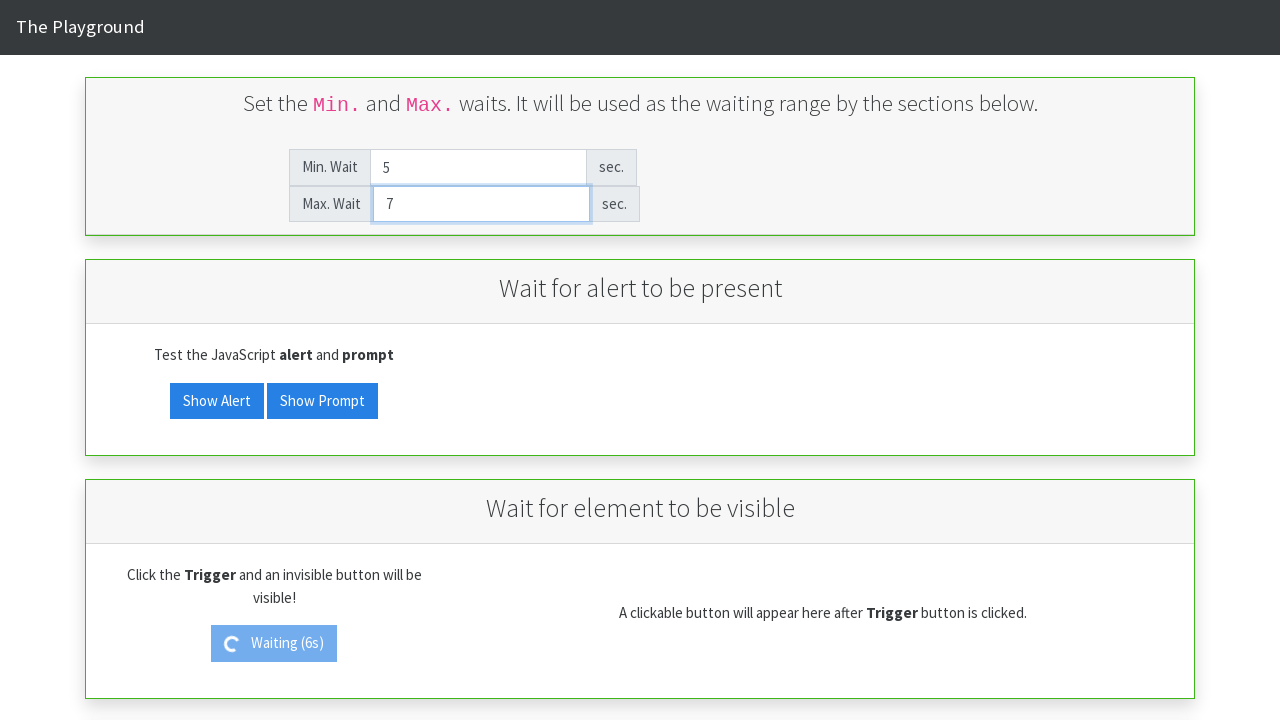

Waited for target element to become visible with 7000ms timeout
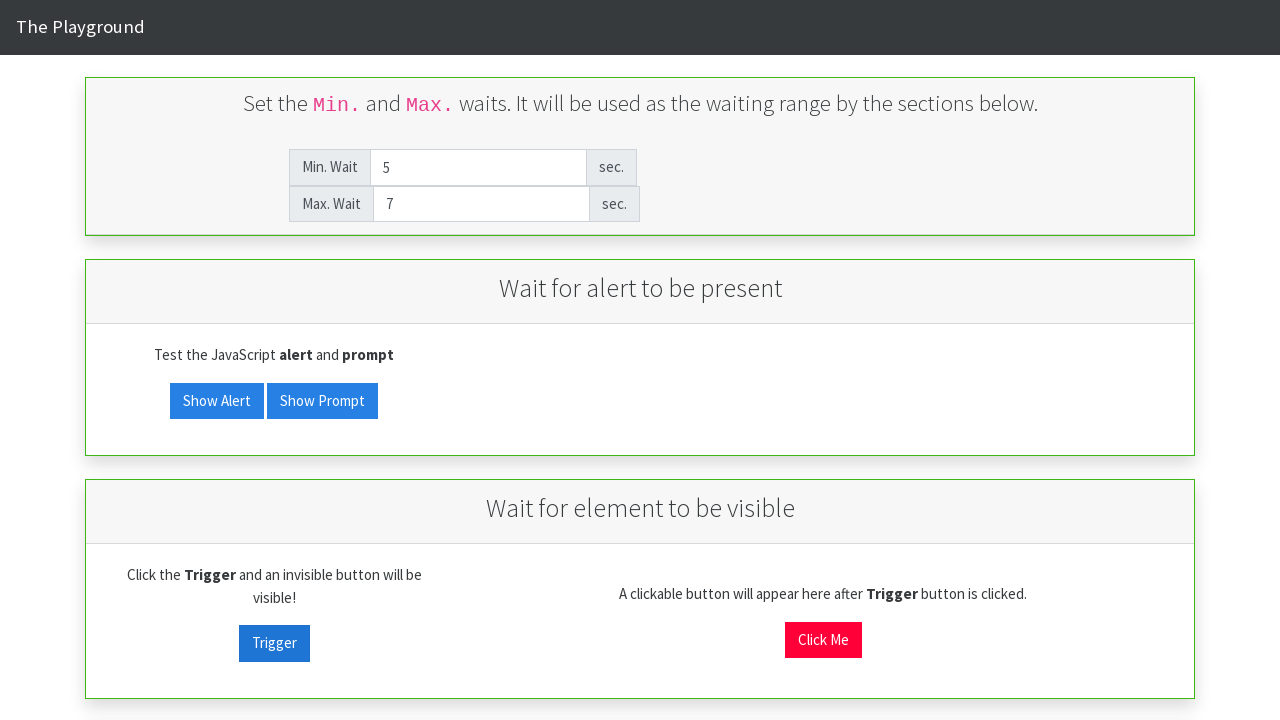

Verified target element is now visible
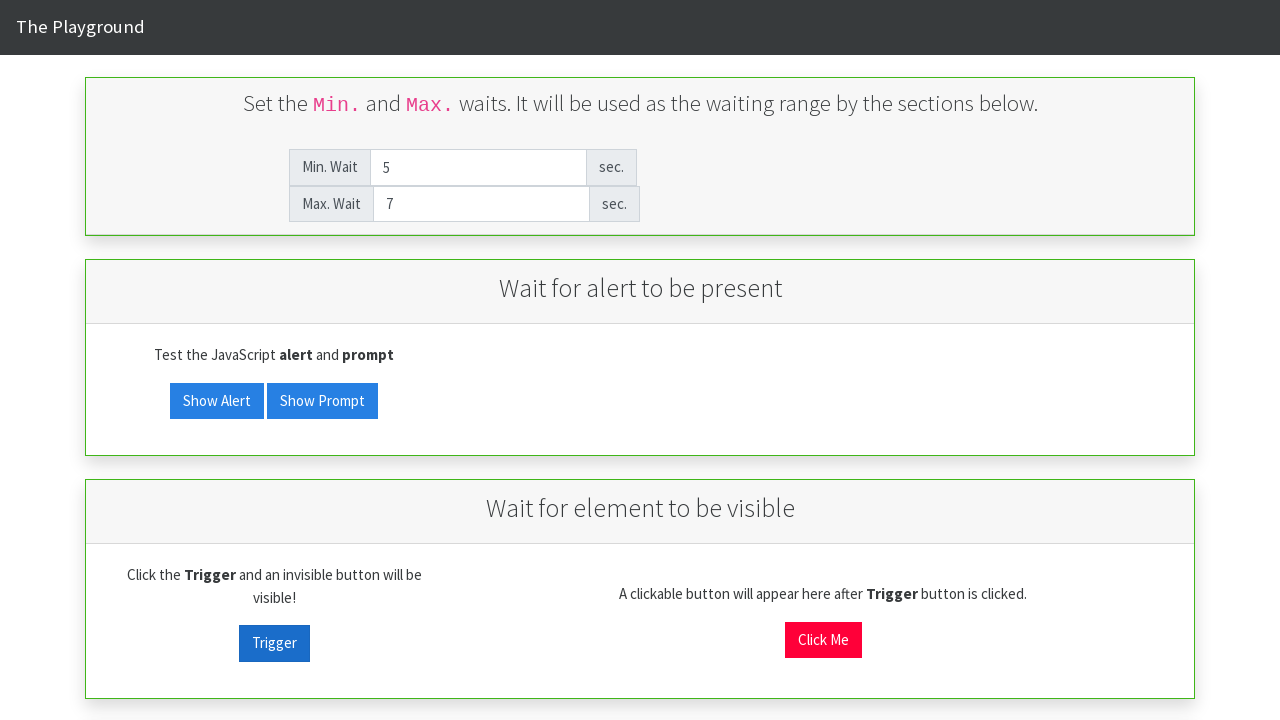

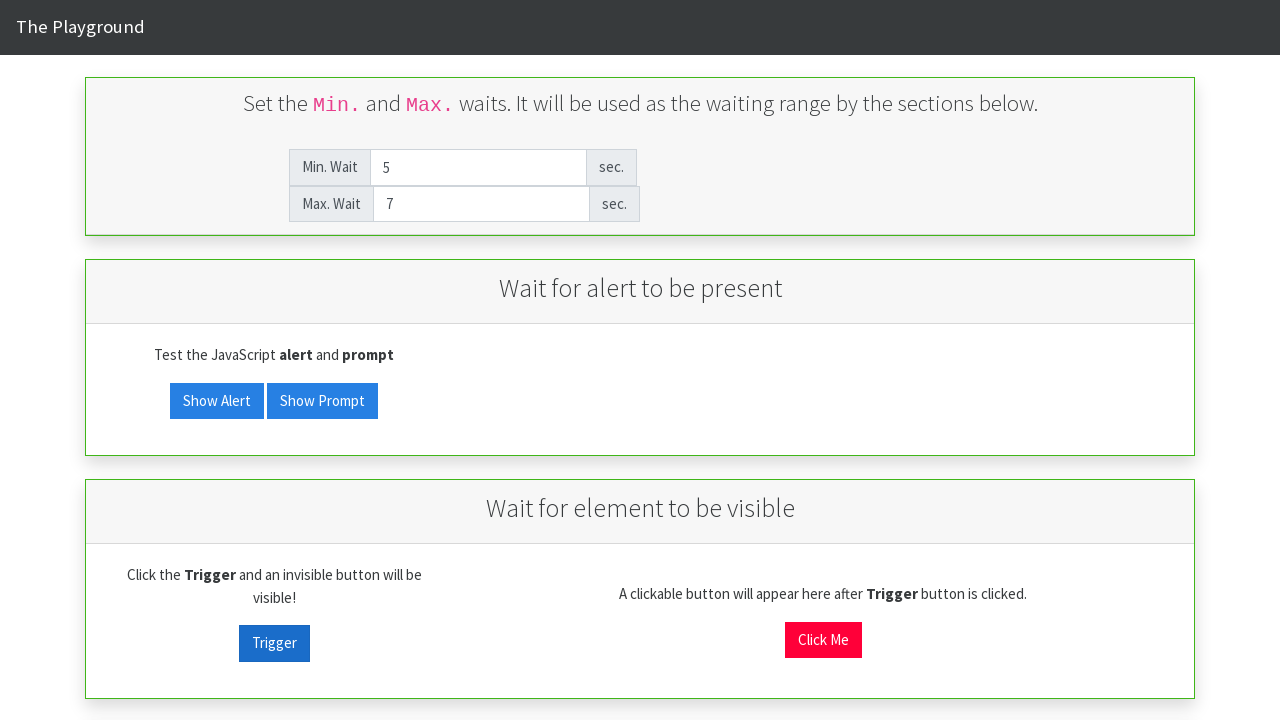